Tests dismissing a JavaScript confirm dialog by clicking the second button and canceling the alert

Starting URL: https://the-internet.herokuapp.com/javascript_alerts

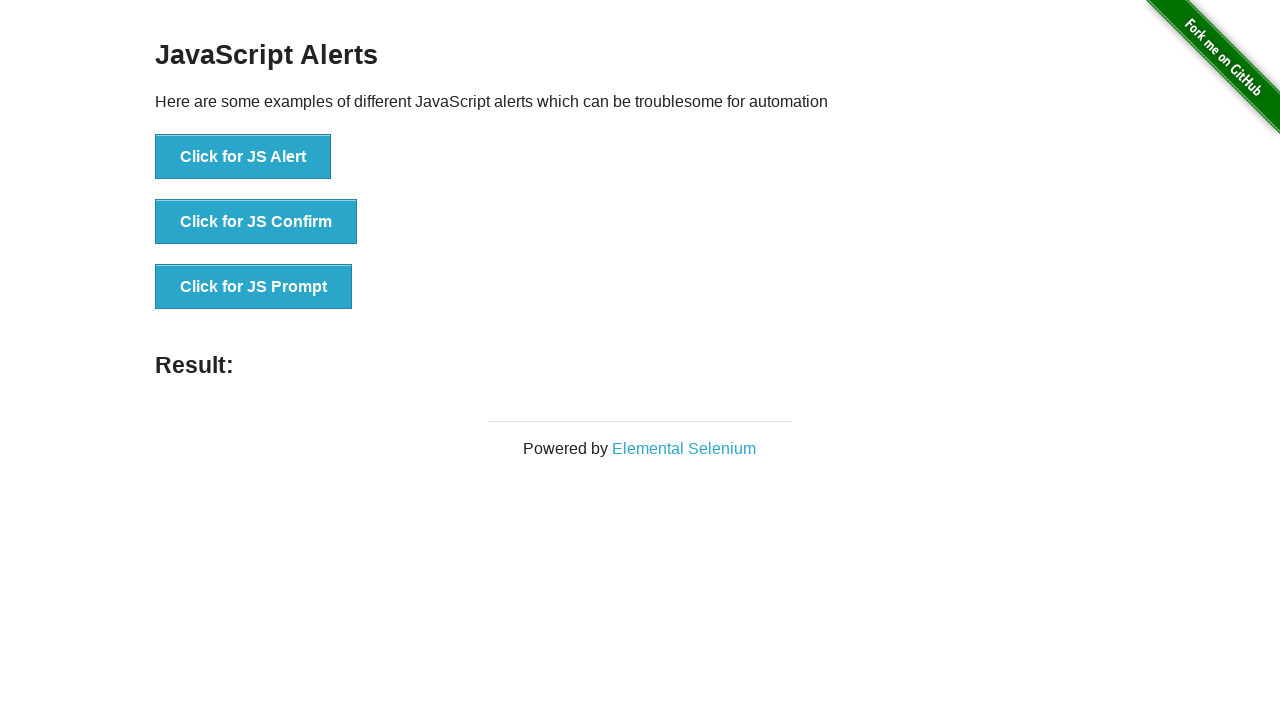

Set up dialog handler to dismiss confirm dialogs
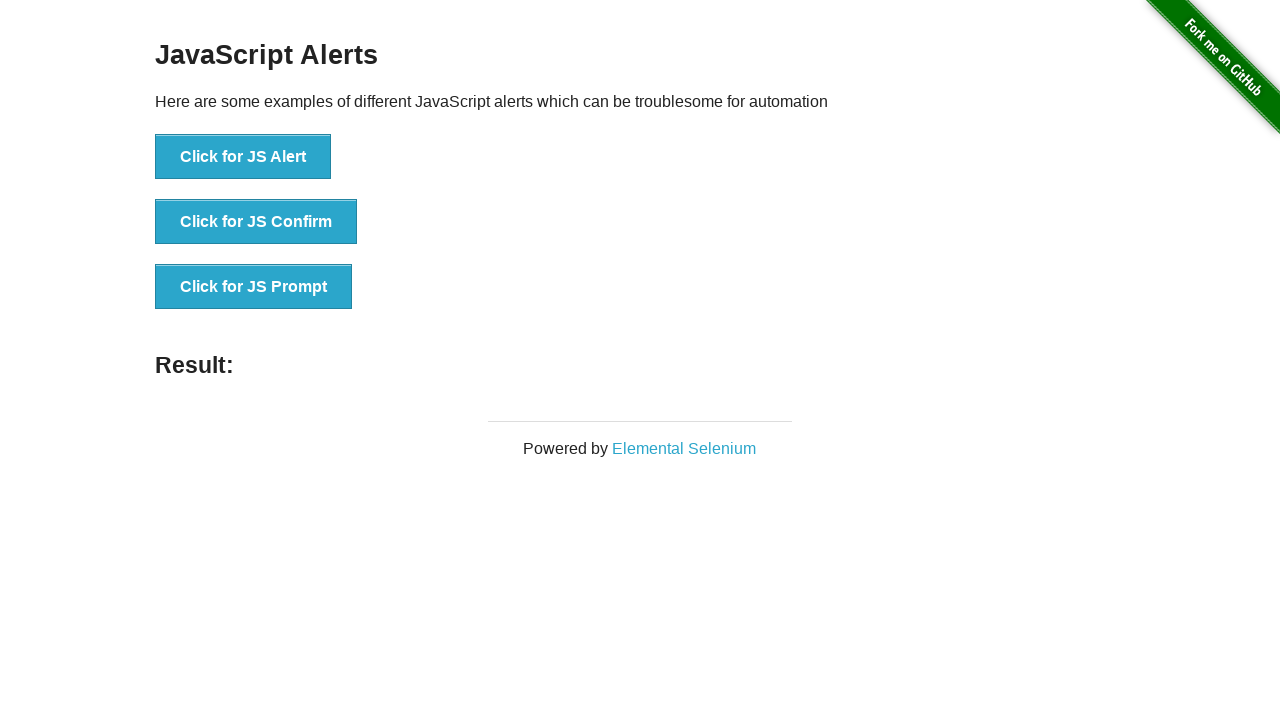

Clicked 'Click for JS Confirm' button to trigger JavaScript confirm dialog at (256, 222) on button:has-text('Click for JS Confirm')
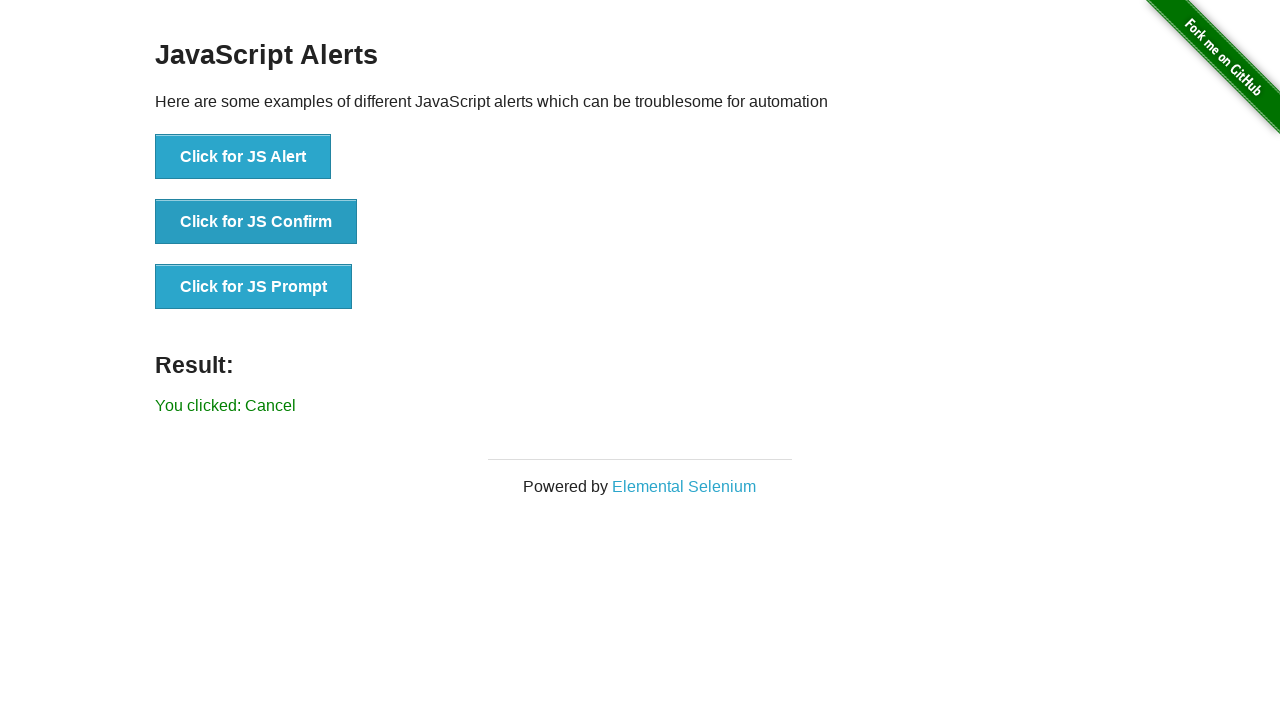

Verified result message displays 'You clicked: Cancel' after dismissing the confirm dialog
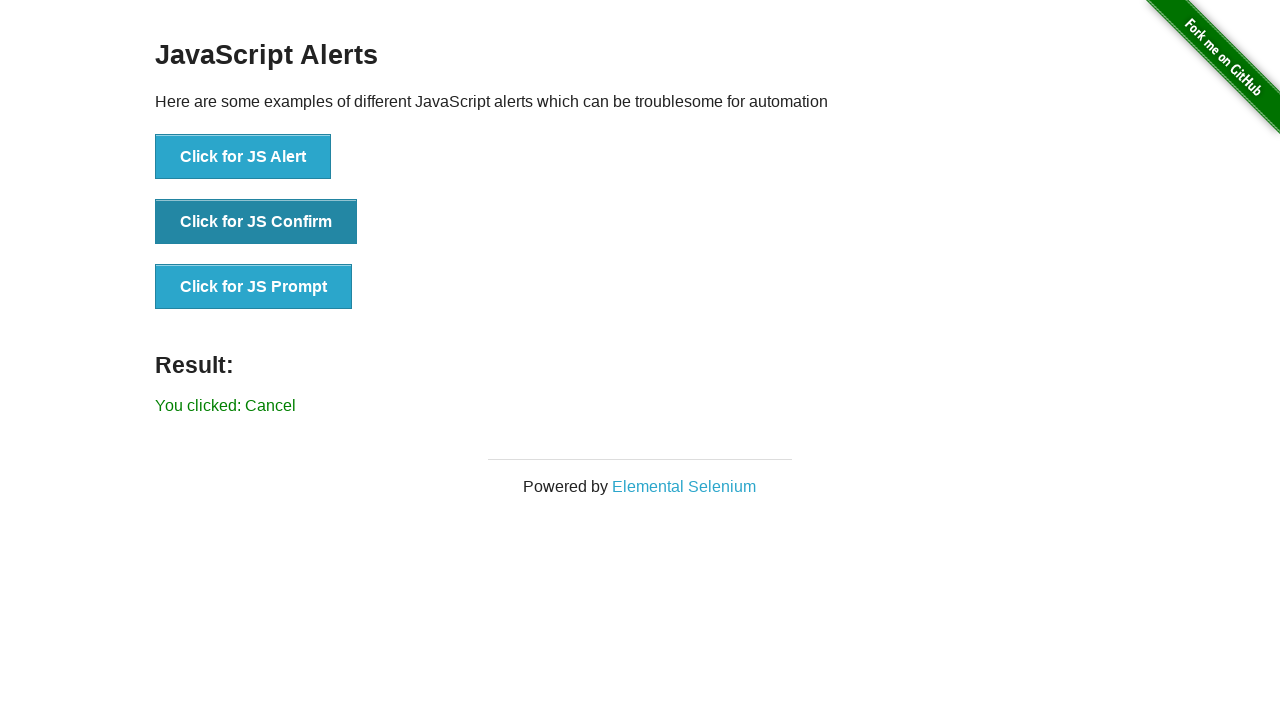

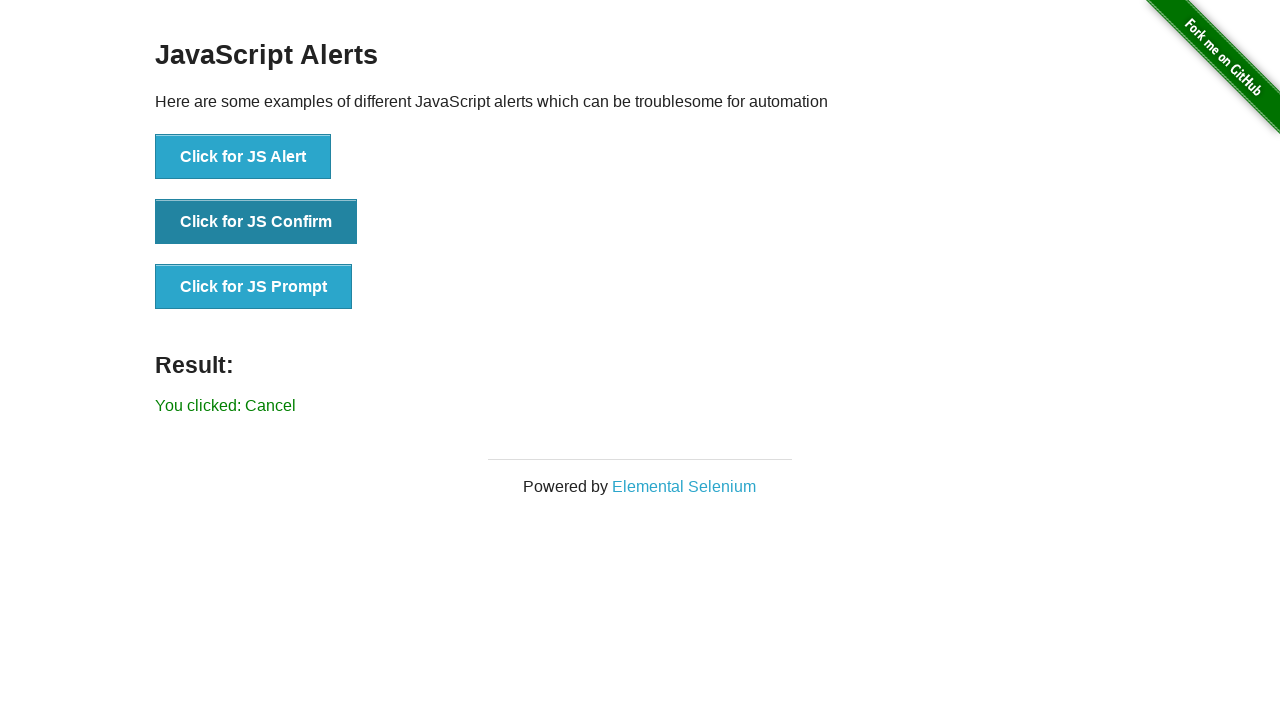